Tests Python.org search functionality by entering a search query and submitting it

Starting URL: http://www.python.org

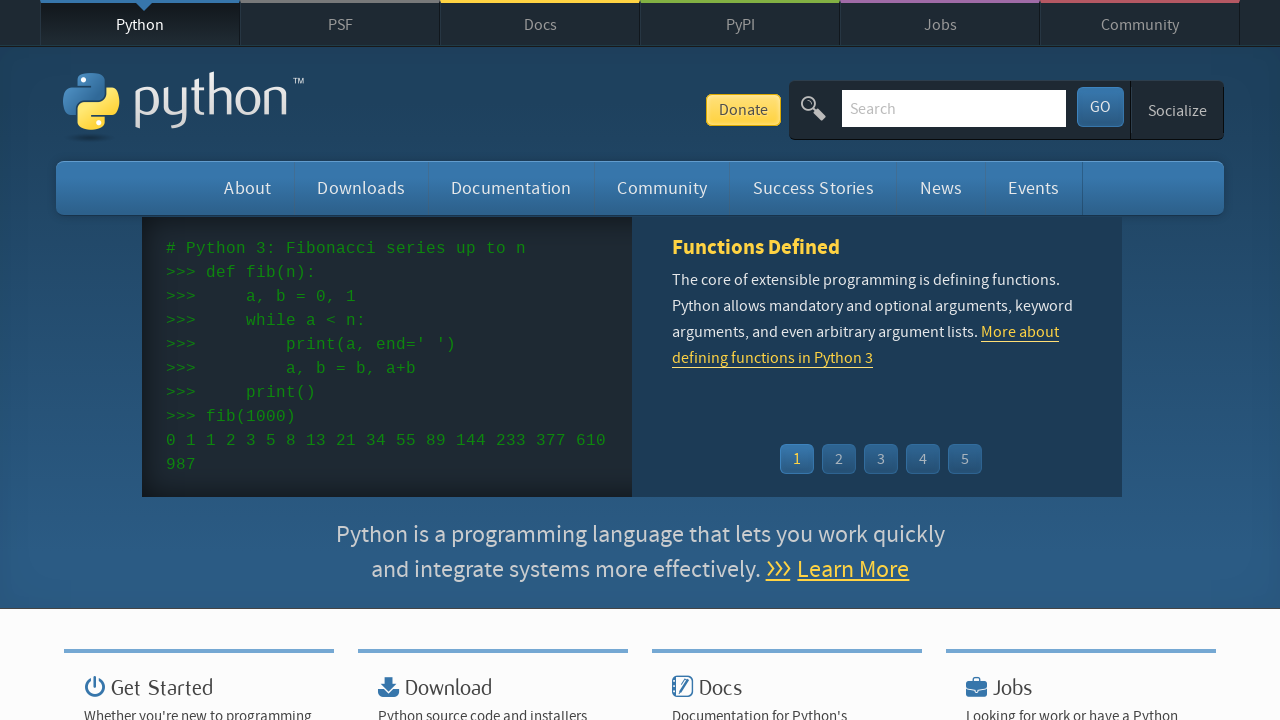

Located search input field with name='q'
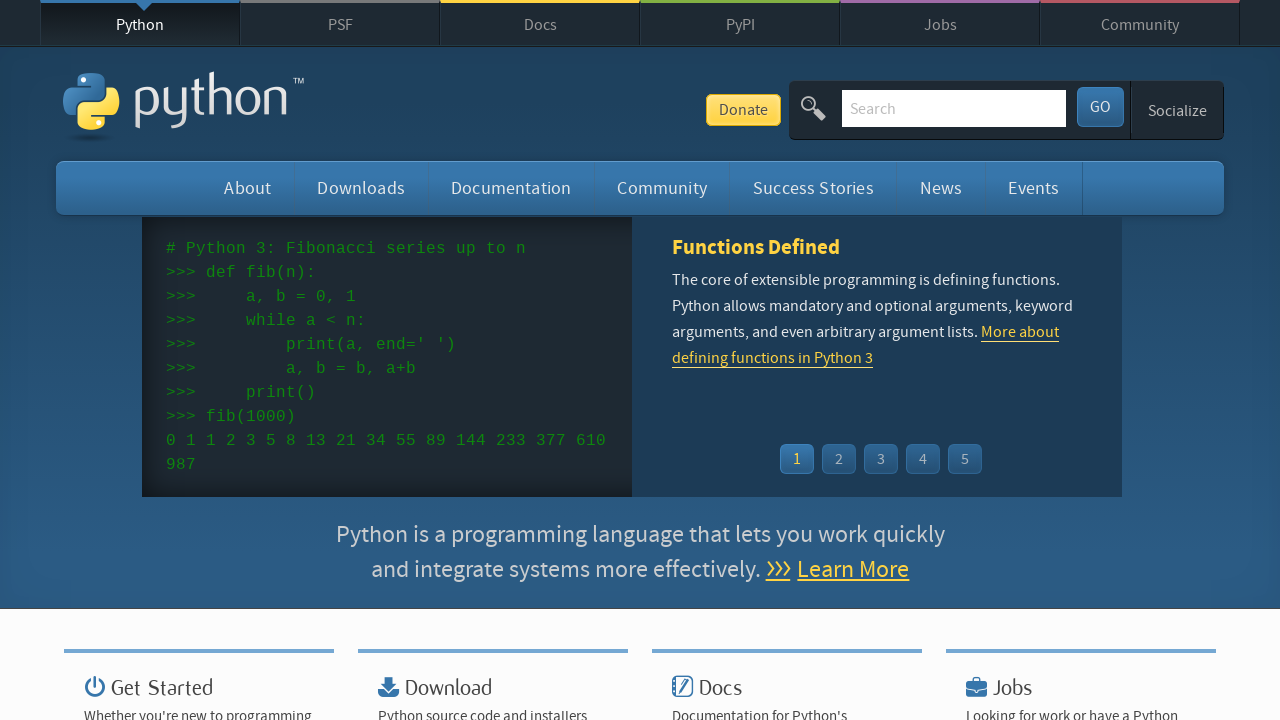

Cleared search field on input[name='q']
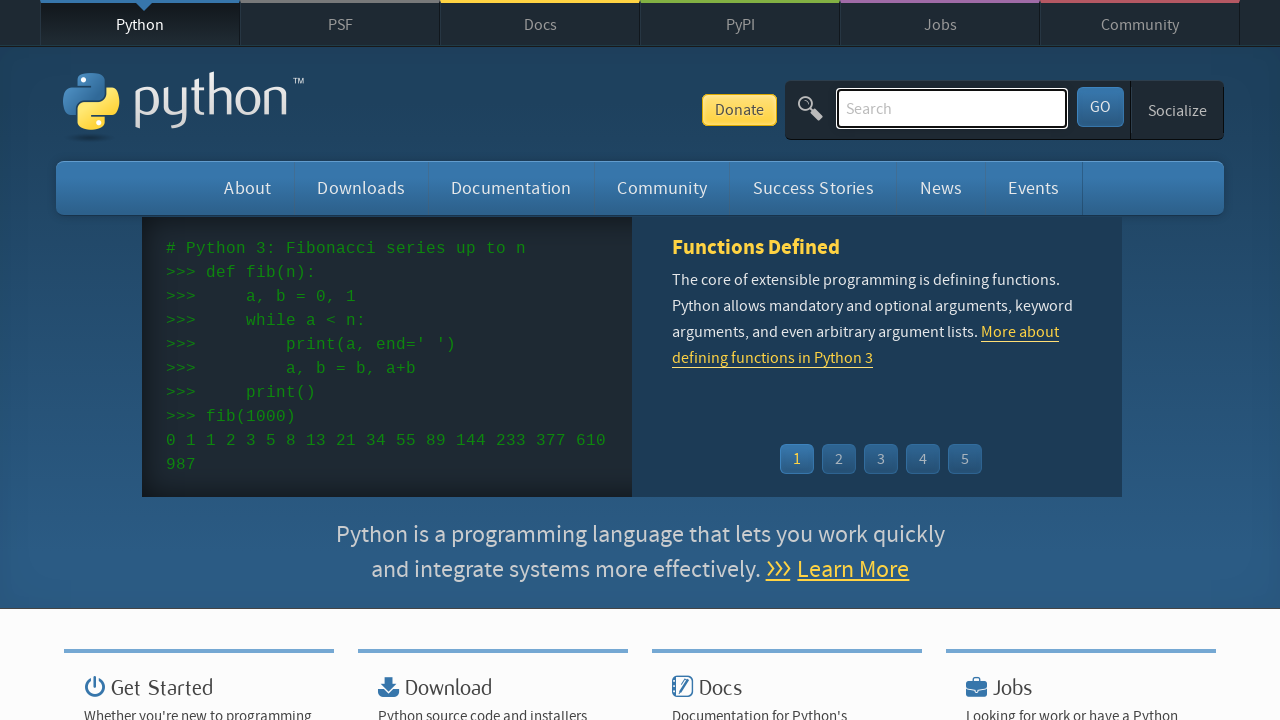

Filled search field with 'py' on input[name='q']
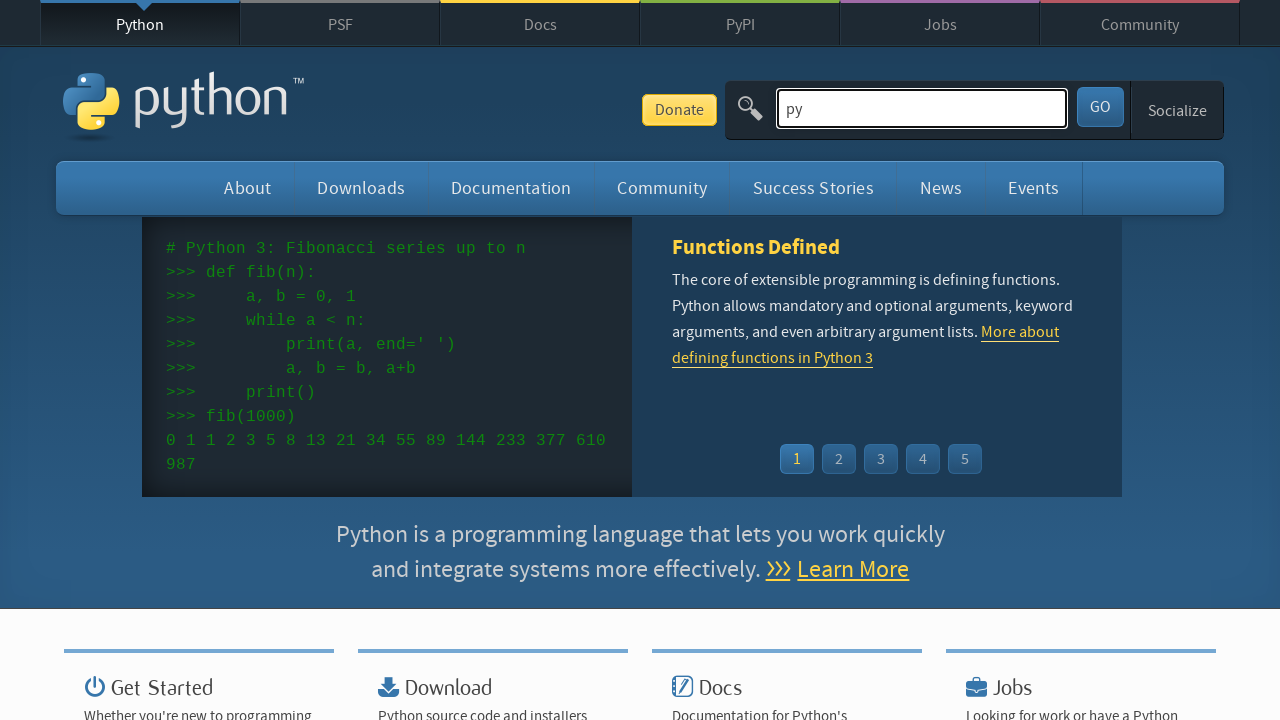

Pressed Enter to submit search query on input[name='q']
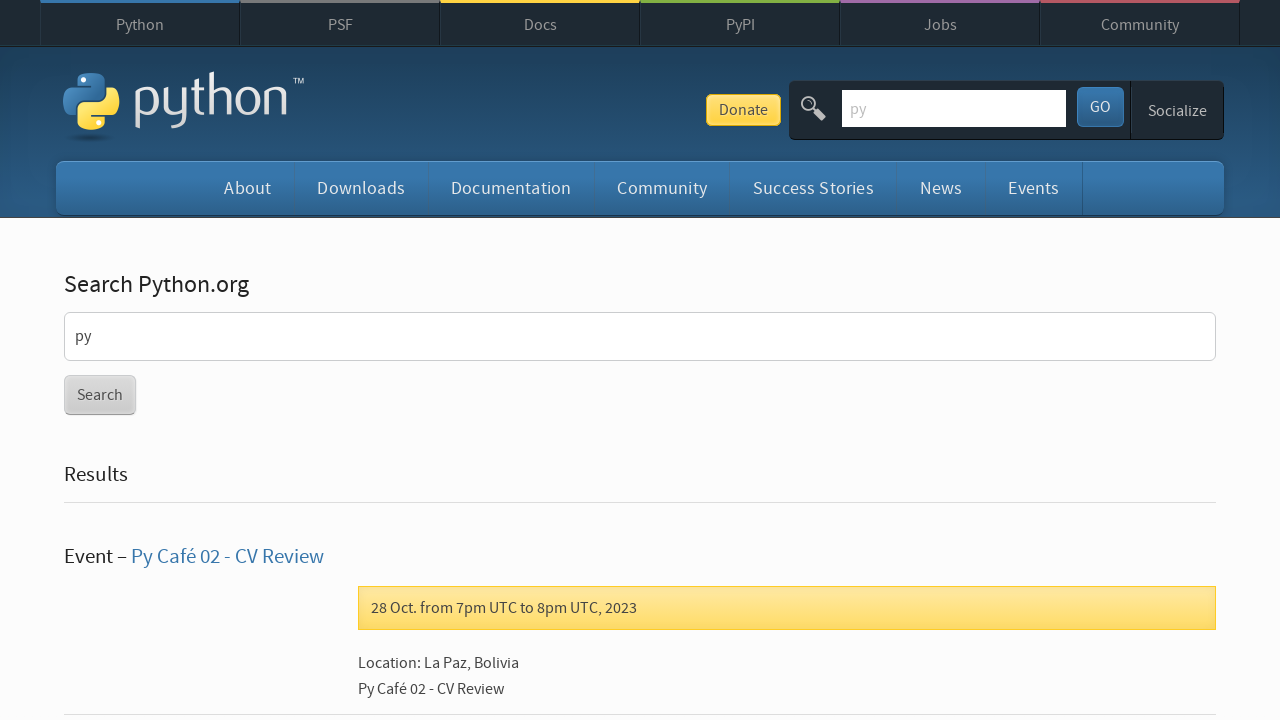

Waited for network to idle after search submission
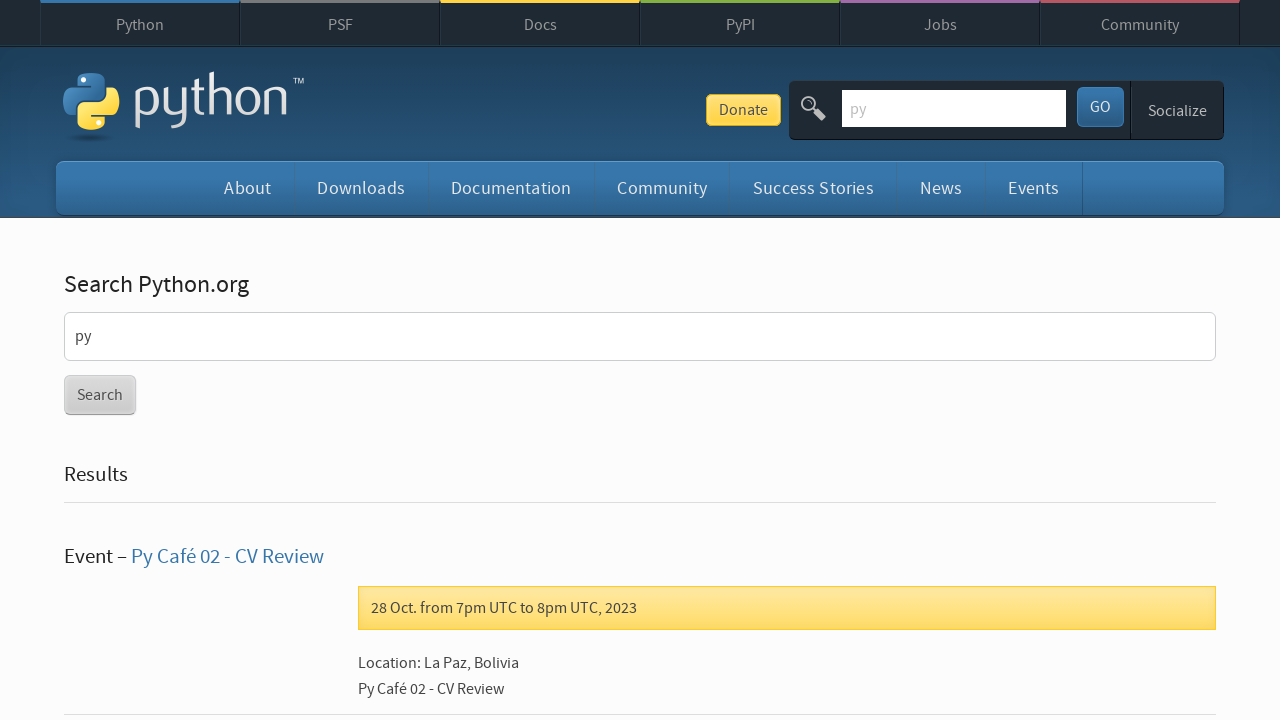

Verified that search returned results (no 'No results found' message)
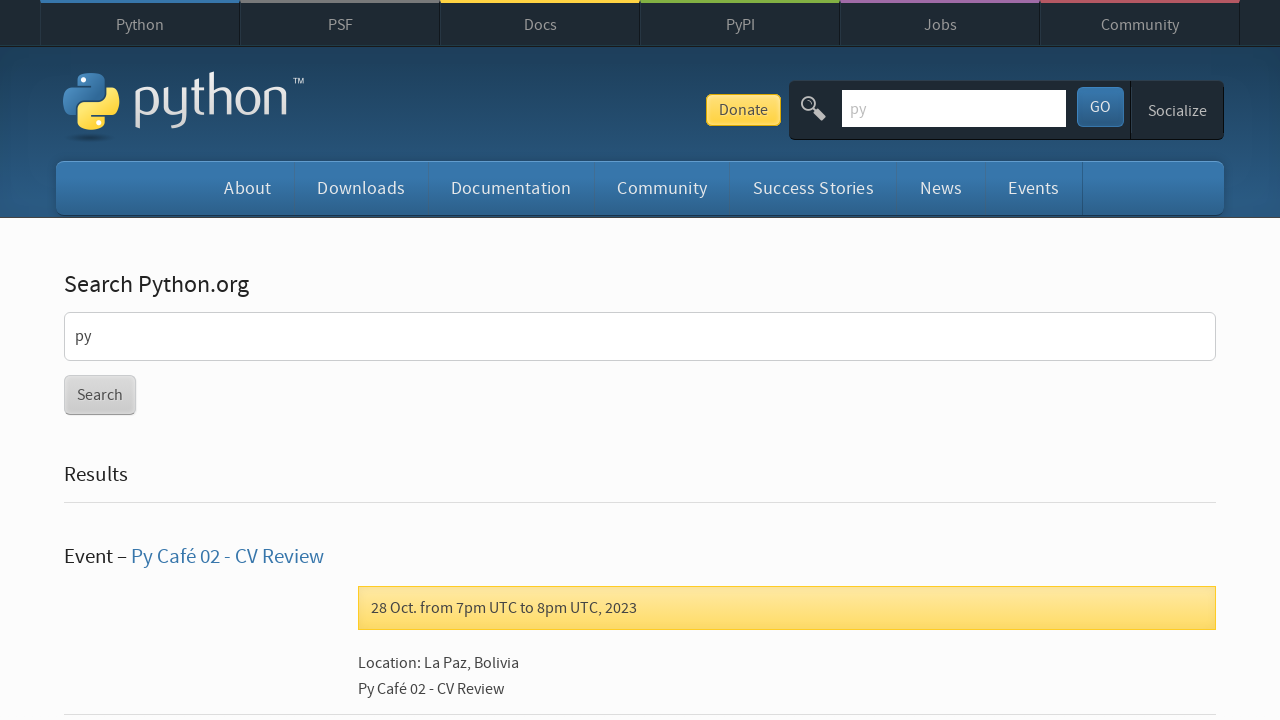

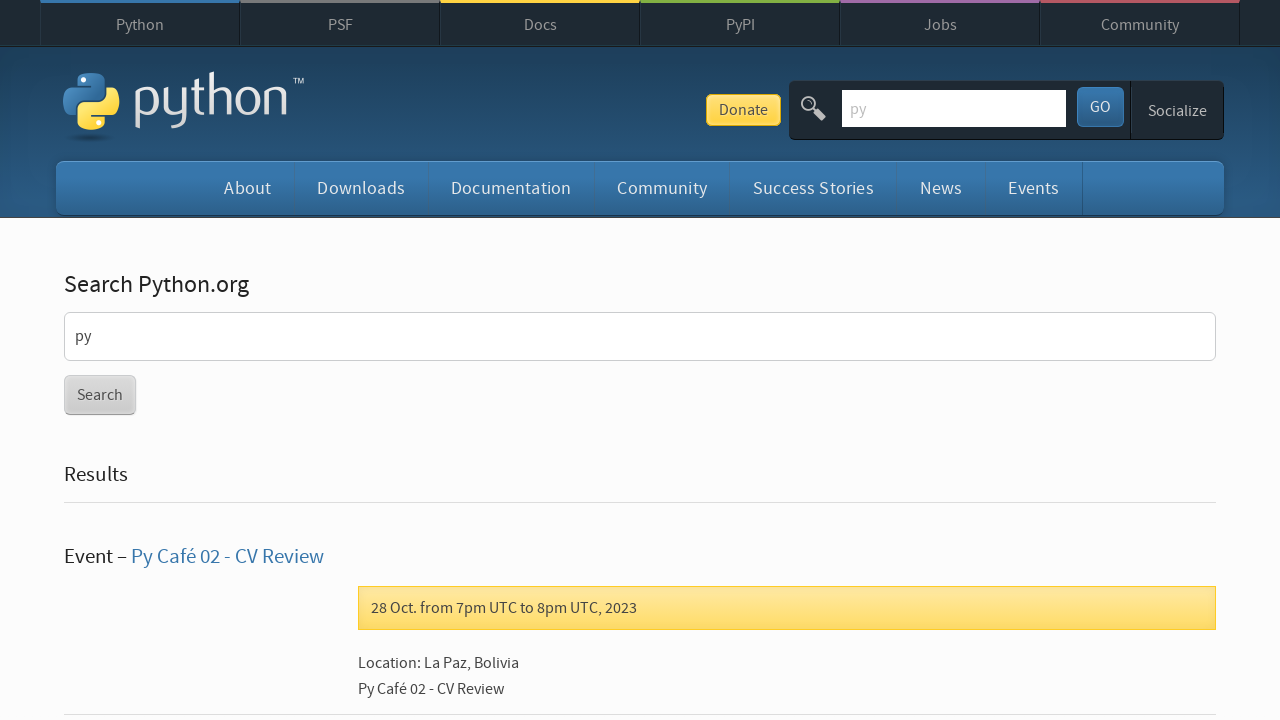